Finds an encrypted link using a mathematical formula, clicks it to navigate to a registration form, and fills out the form with personal information

Starting URL: http://suninjuly.github.io/find_link_text

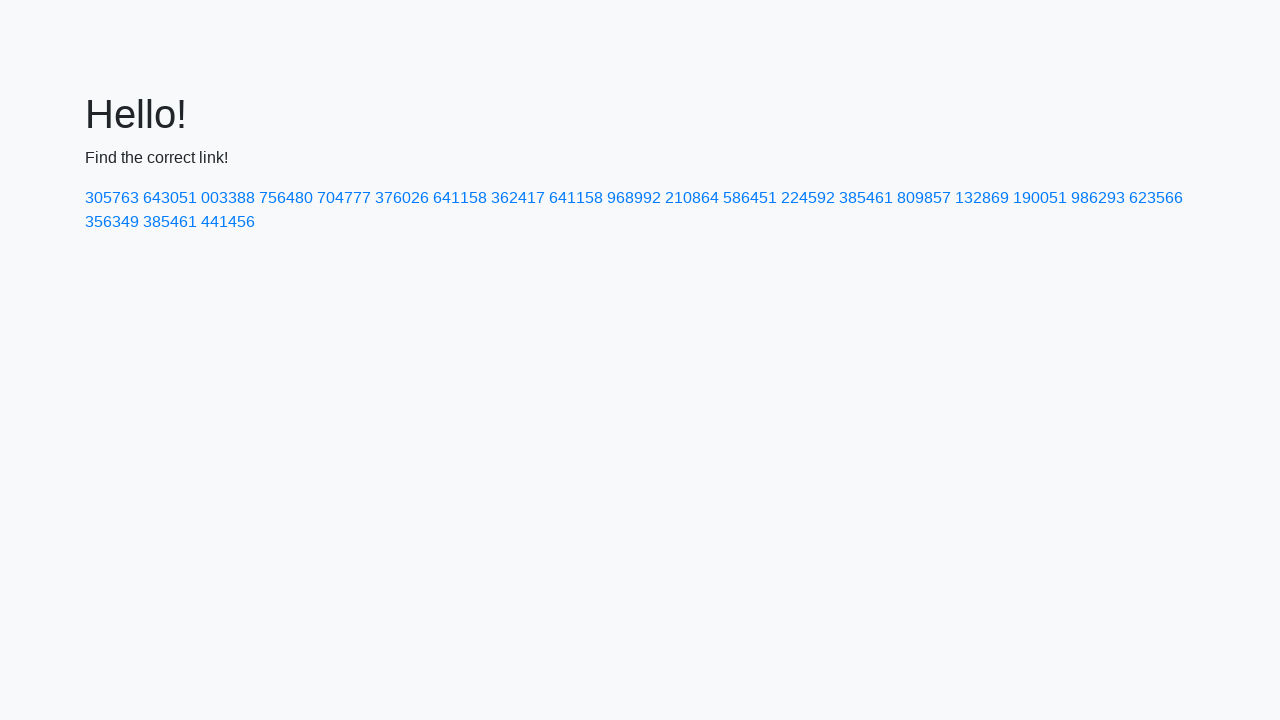

Calculated encrypted link text using mathematical formula
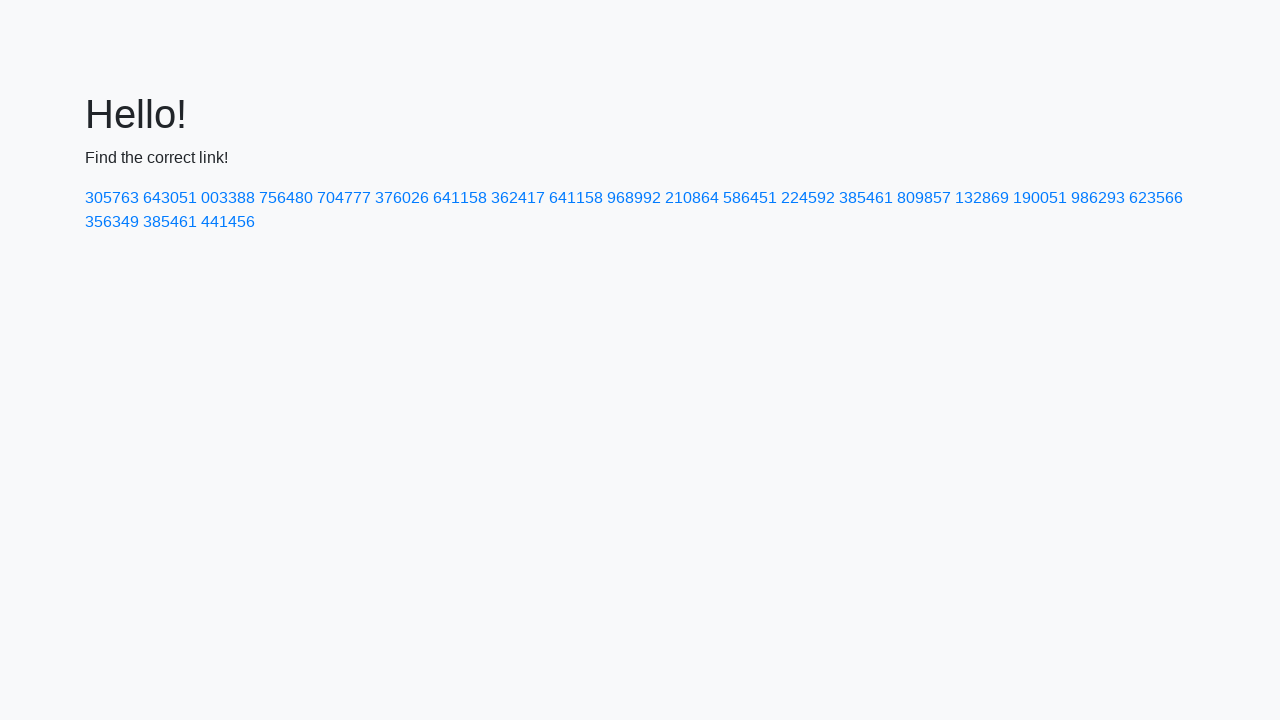

Clicked encrypted link with text '224592' at (808, 198) on a:has-text('224592')
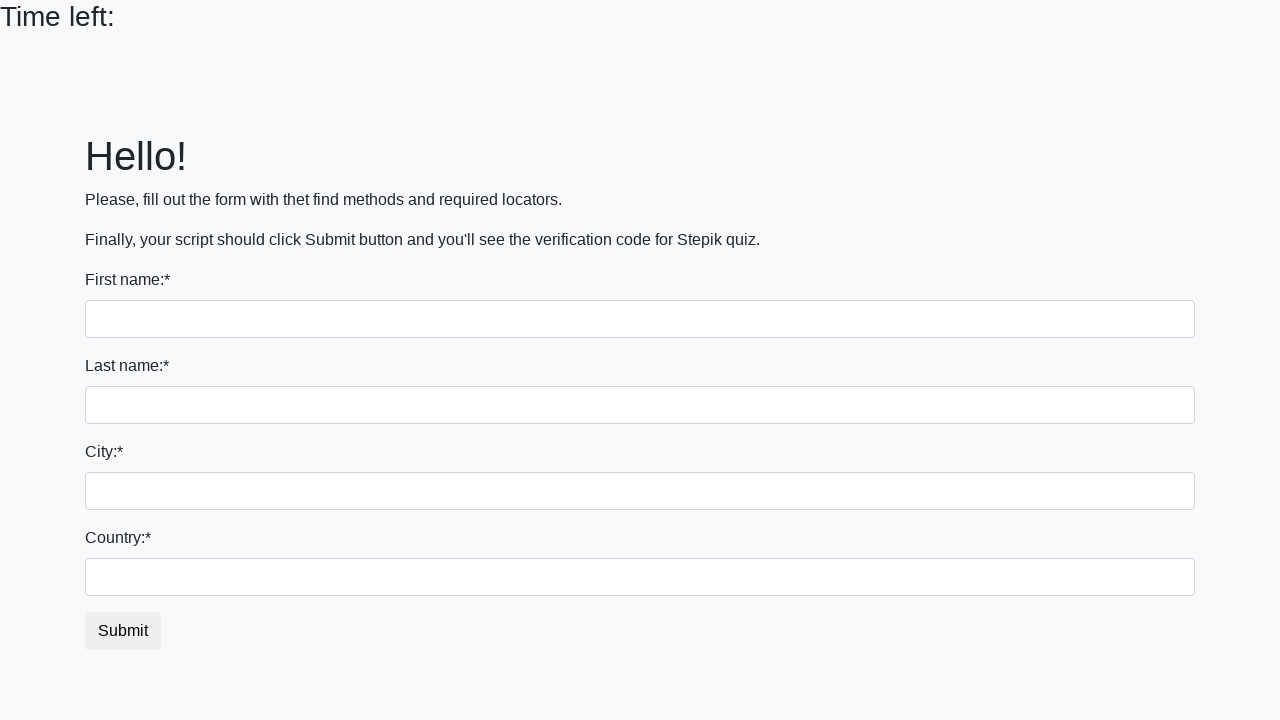

Filled in first name 'Ivan' on input[name='first_name']
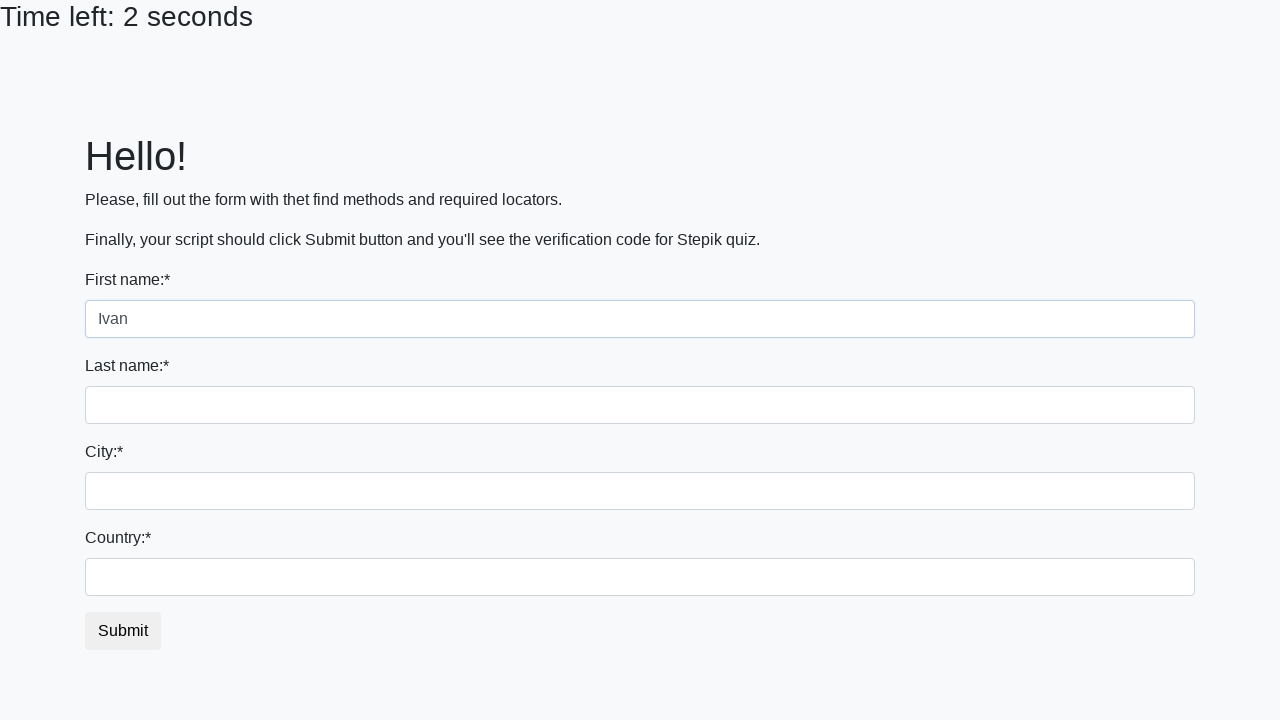

Filled in last name 'Petrov' on input[name='last_name']
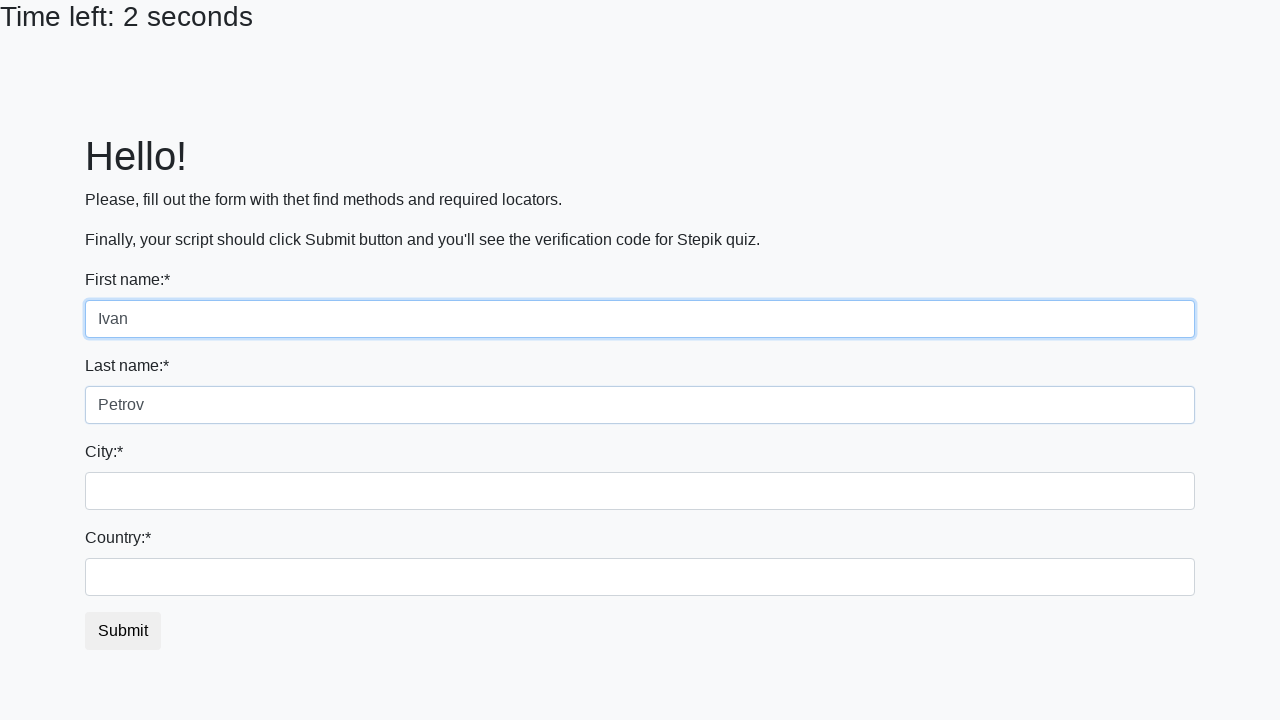

Filled in city 'Smolensk' on input.city
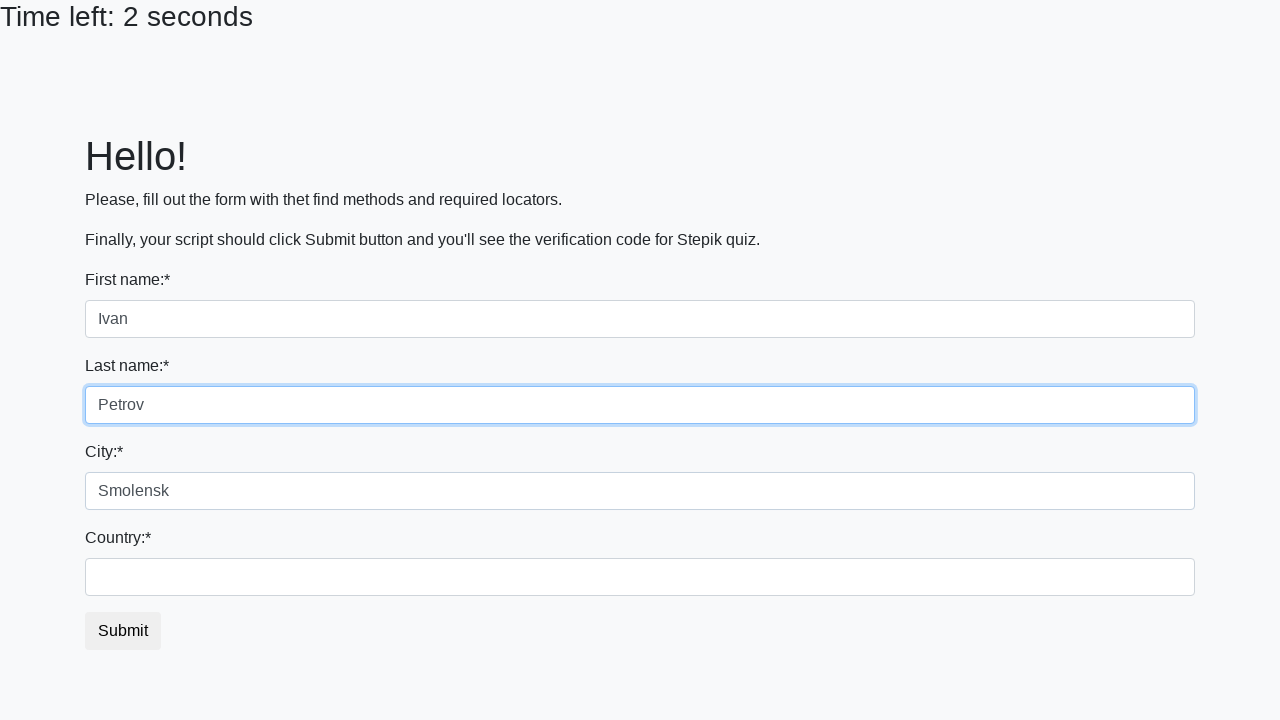

Filled in country 'Russia' on #country
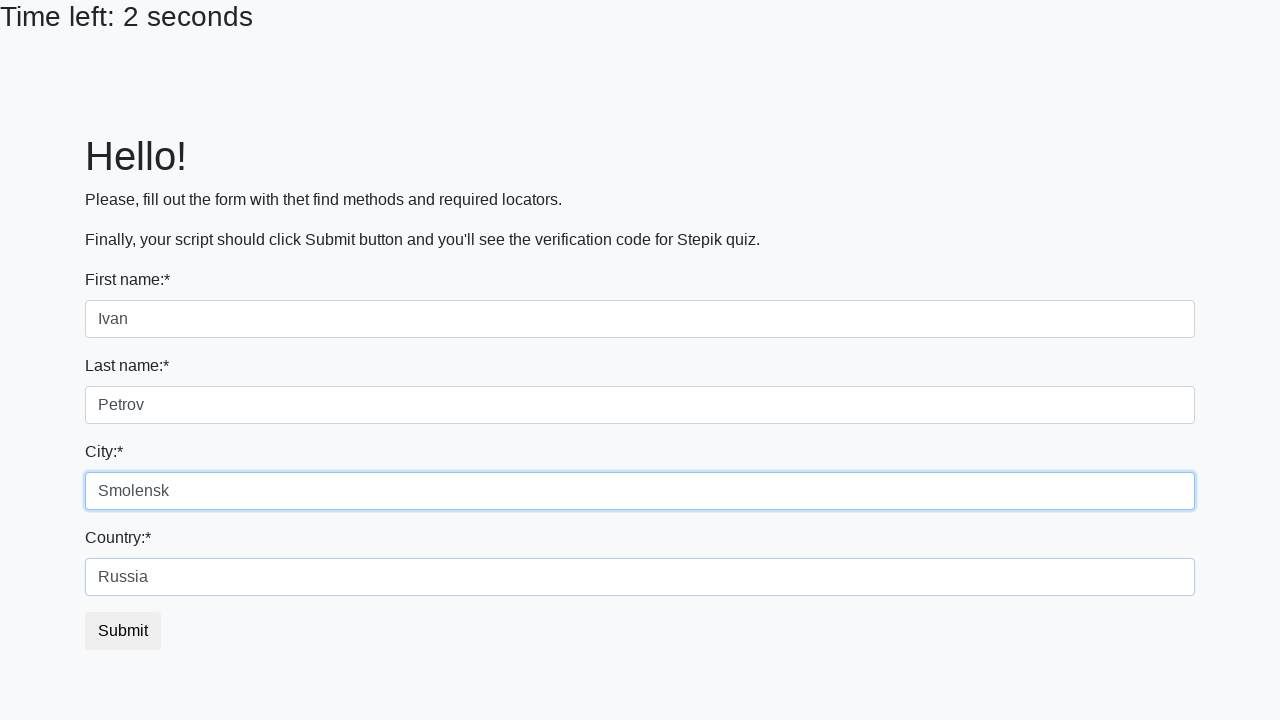

Clicked submit button to register at (123, 631) on button.btn
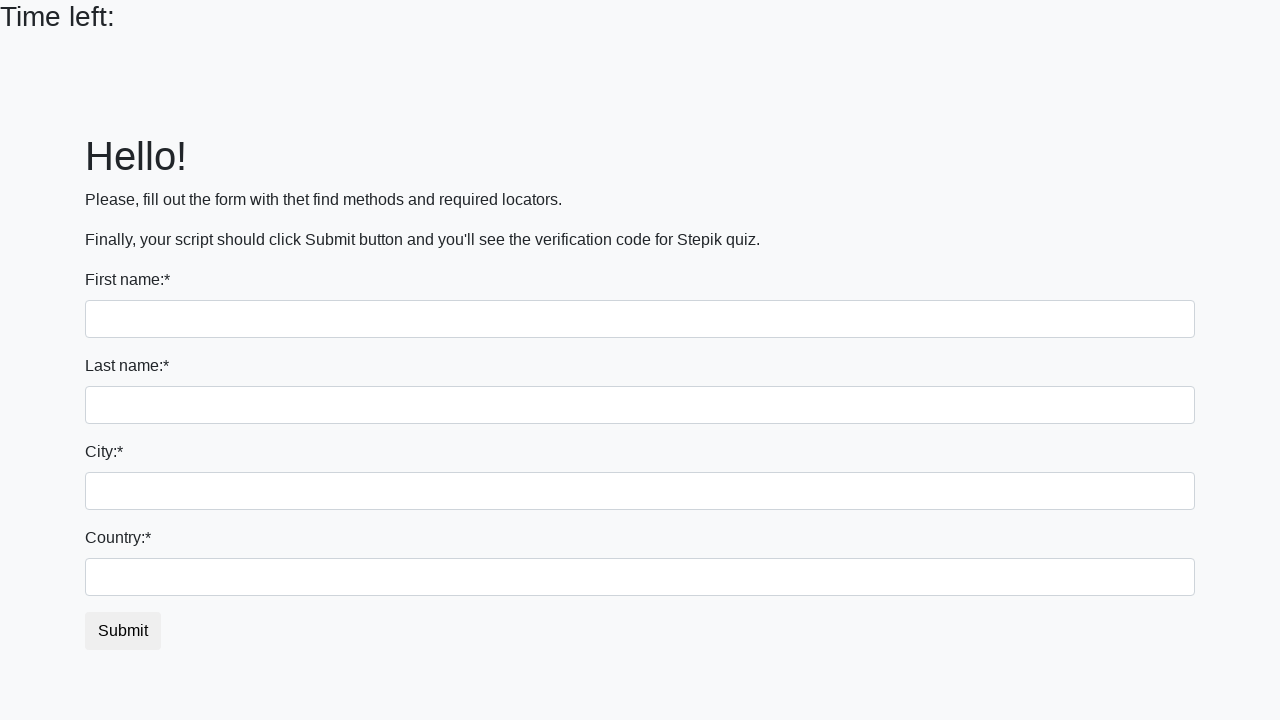

Waited 1 second for result page to load
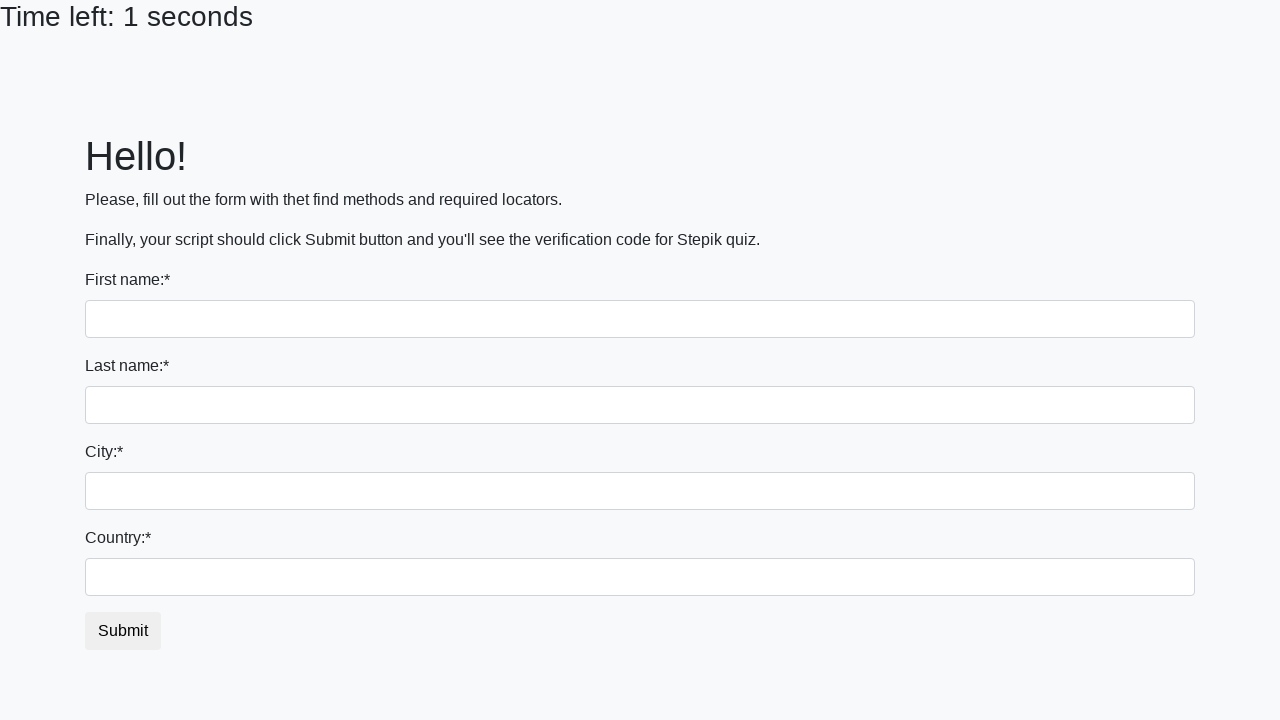

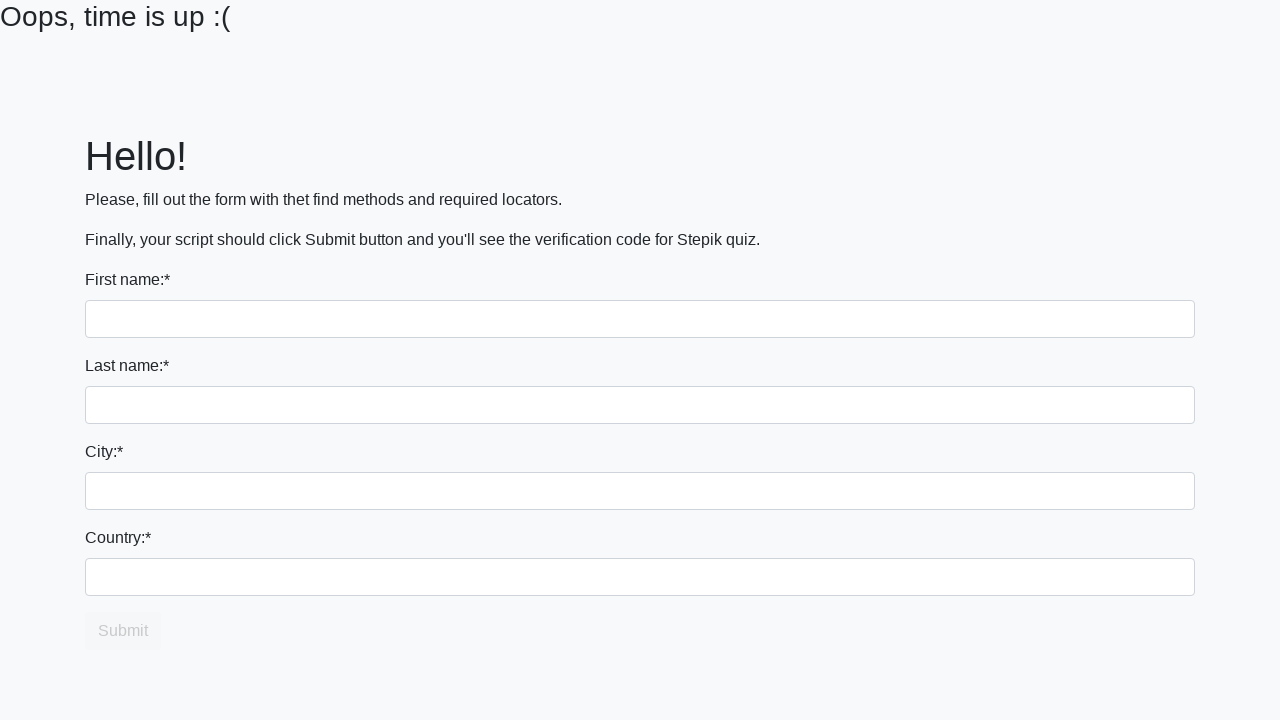